Tests finding an element by ID and verifying its text content on a locators example page

Starting URL: https://kristinek.github.io/site/examples/locators

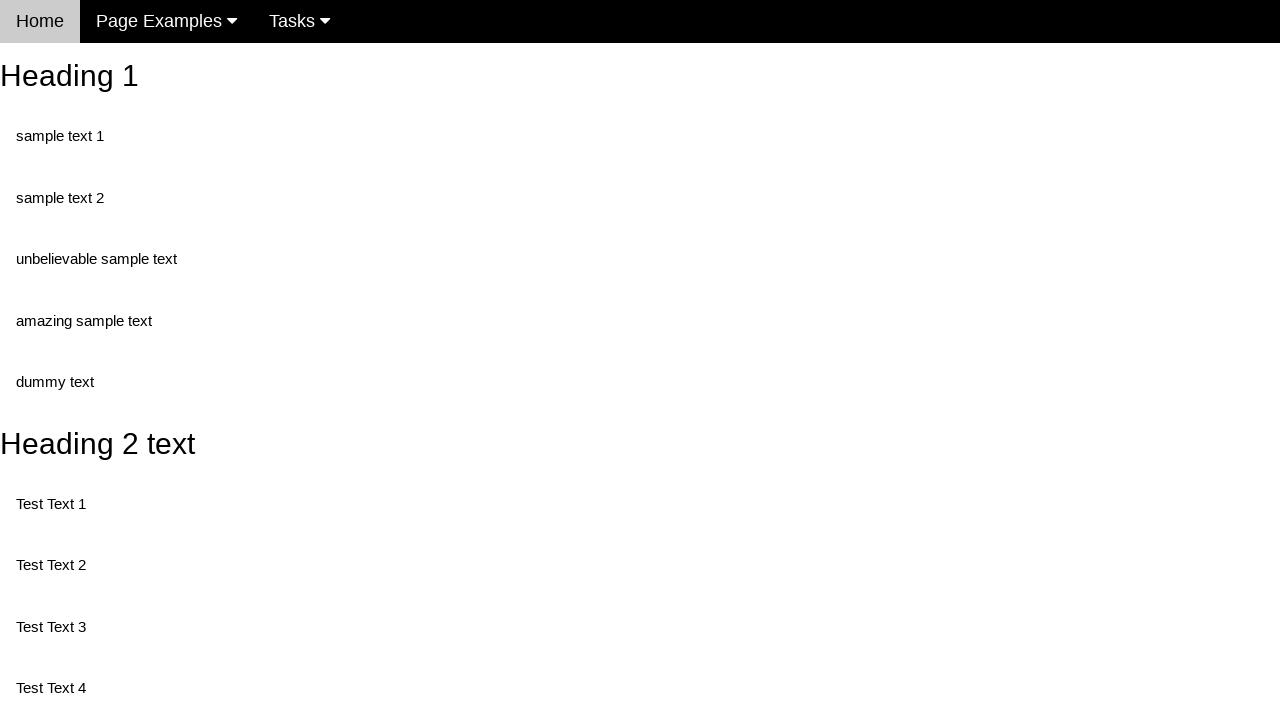

Navigated to locators example page
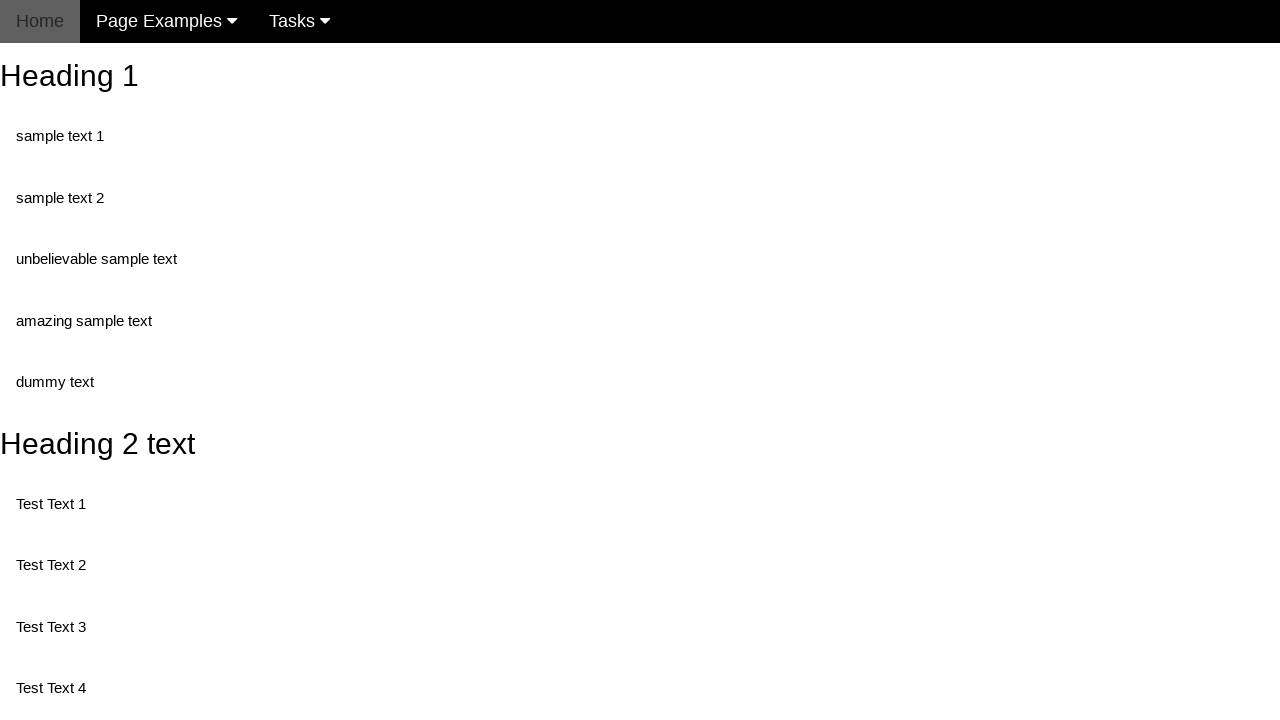

Located element with ID 'heading_1'
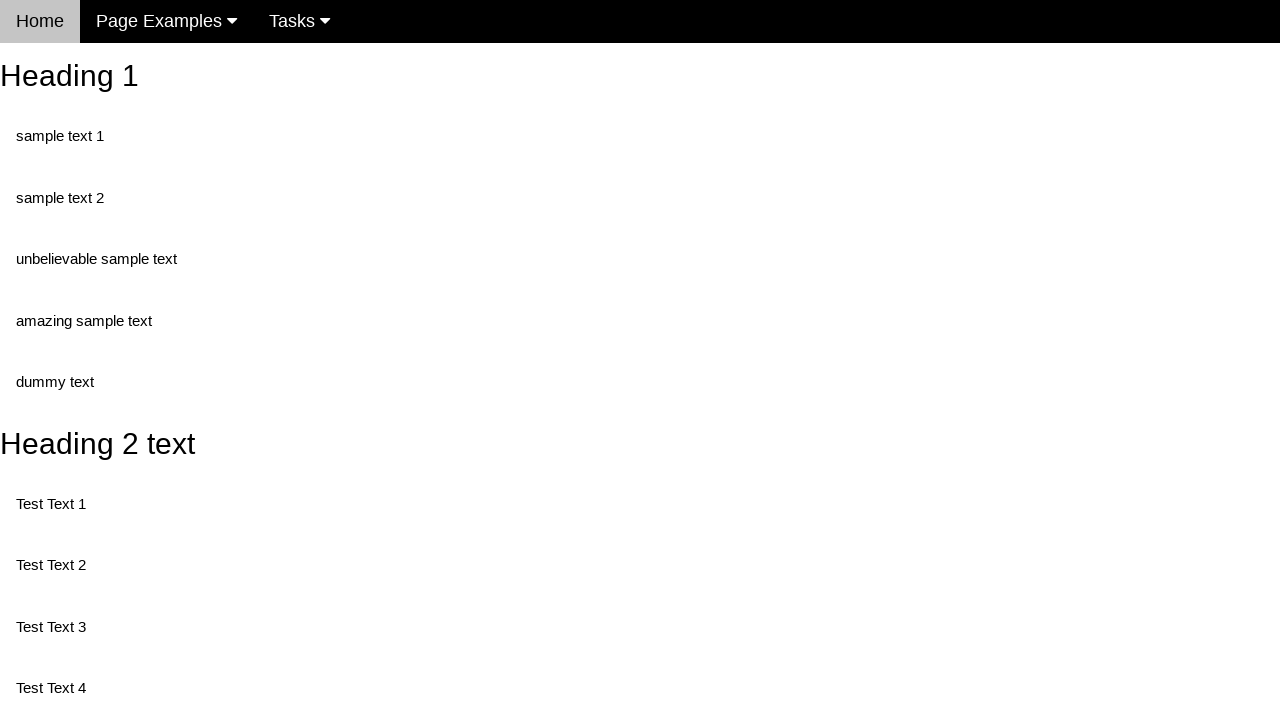

Waited for heading element to be available
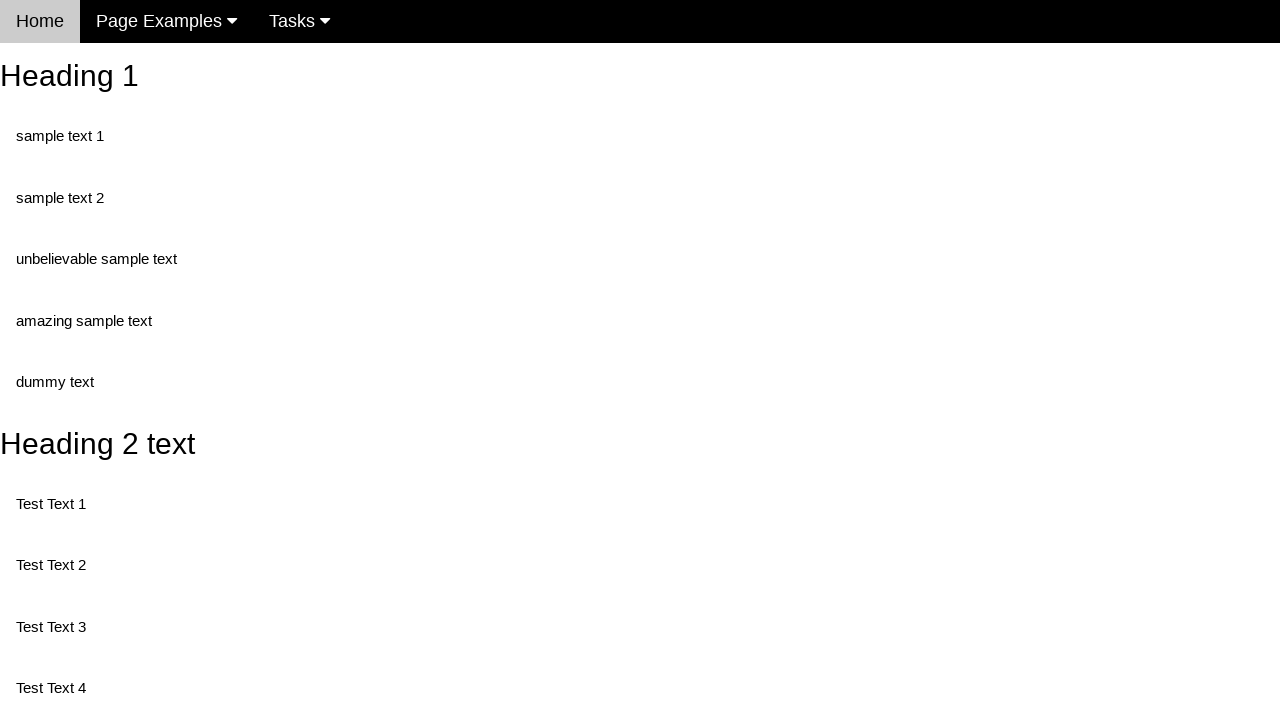

Retrieved and printed text content of heading element
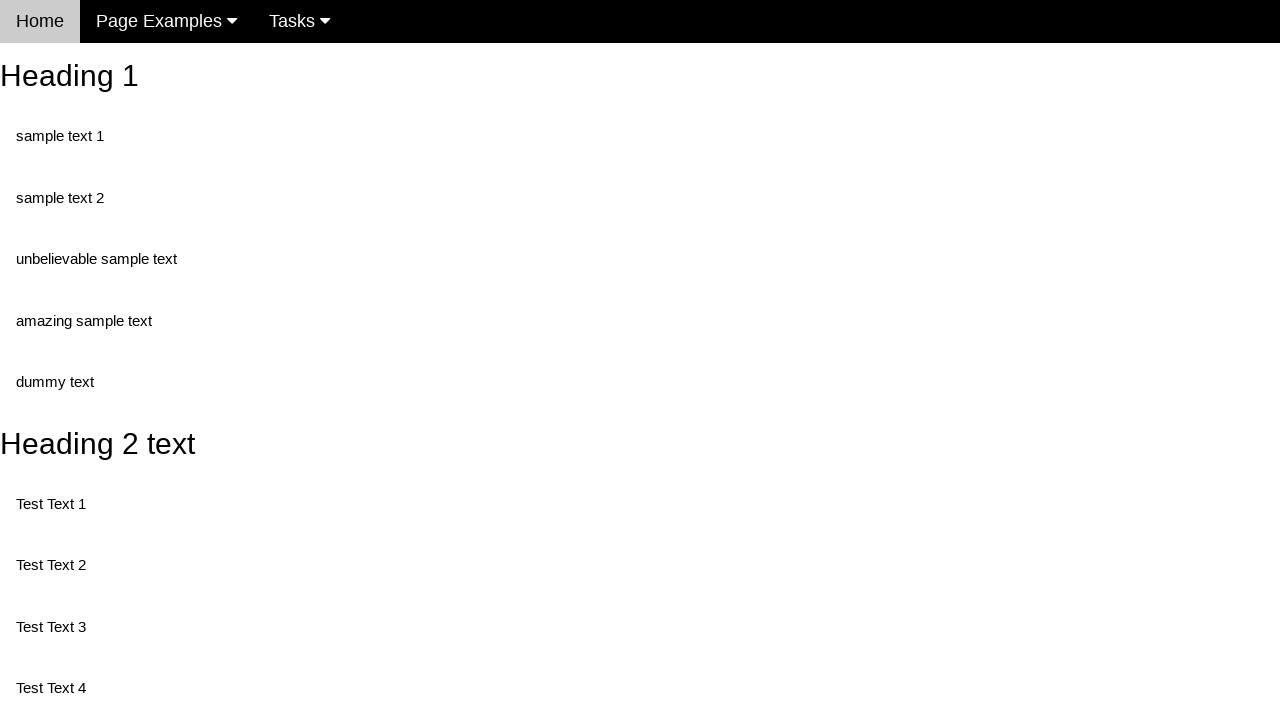

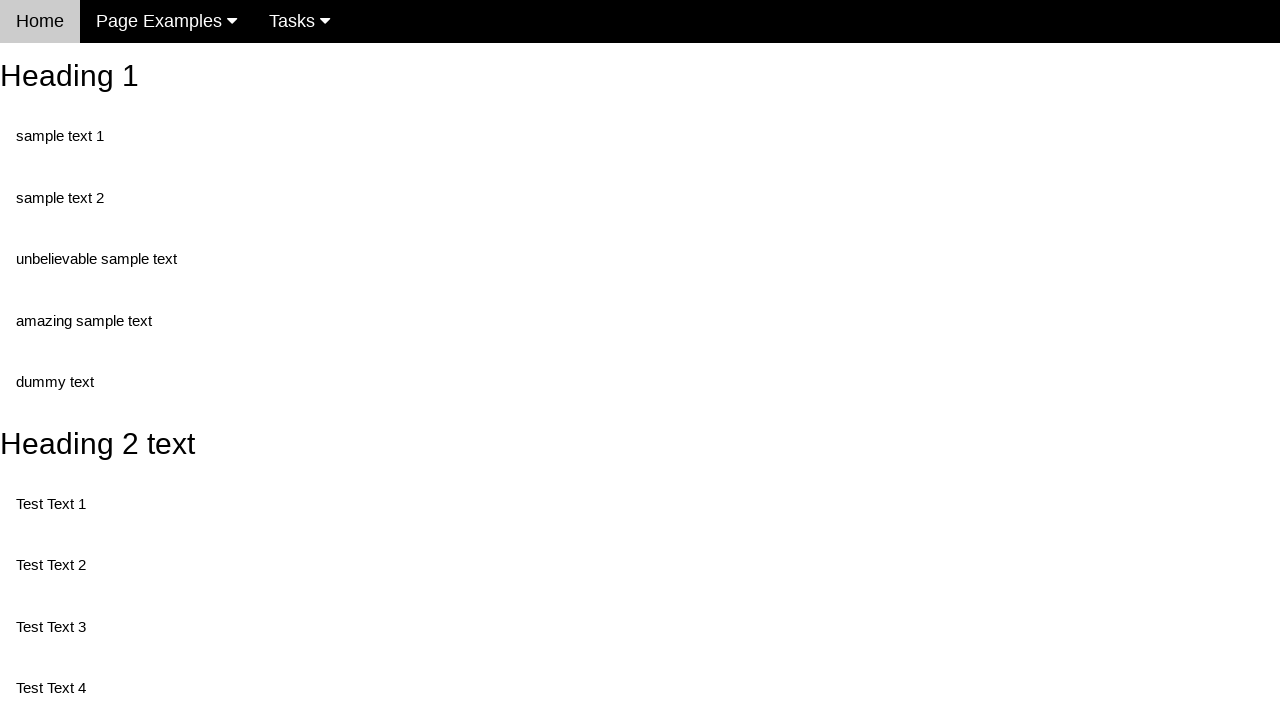